Navigates to Chitose Institute of Science and Technology access page and clicks on a link element, likely to download a PDF file

Starting URL: https://www.chitose.ac.jp/info/access

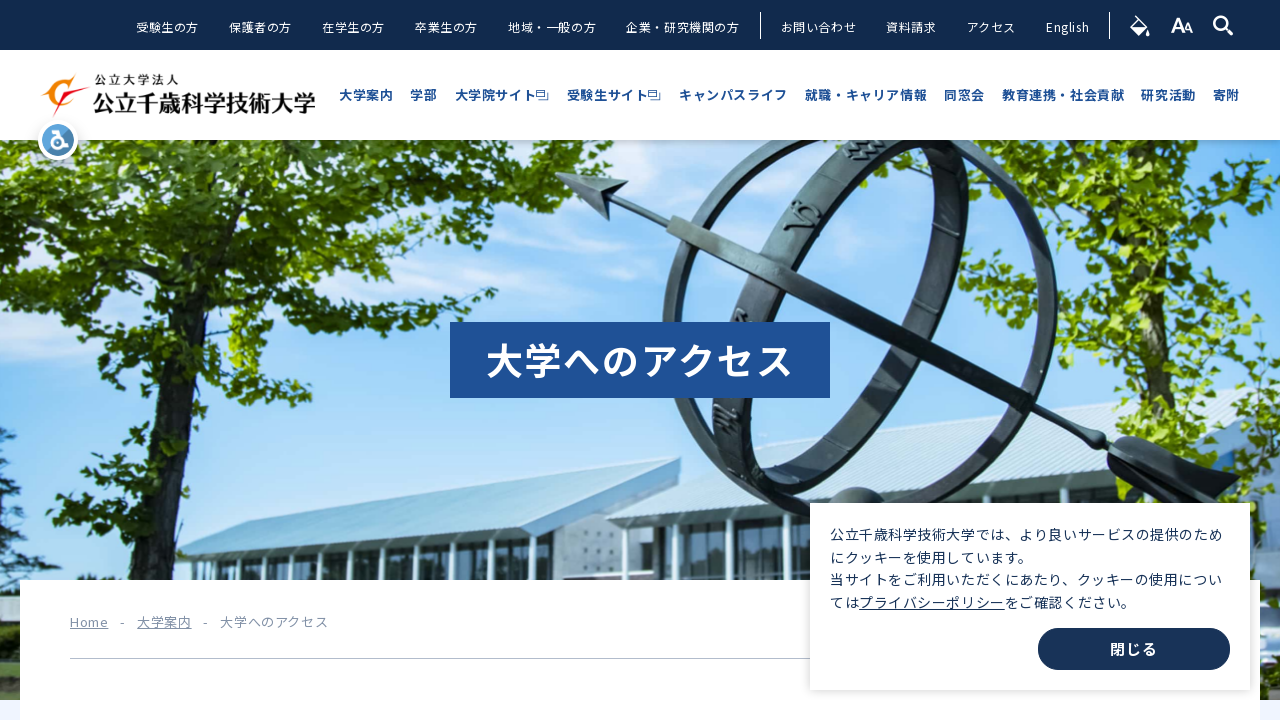

Navigated to Chitose Institute of Science and Technology access page
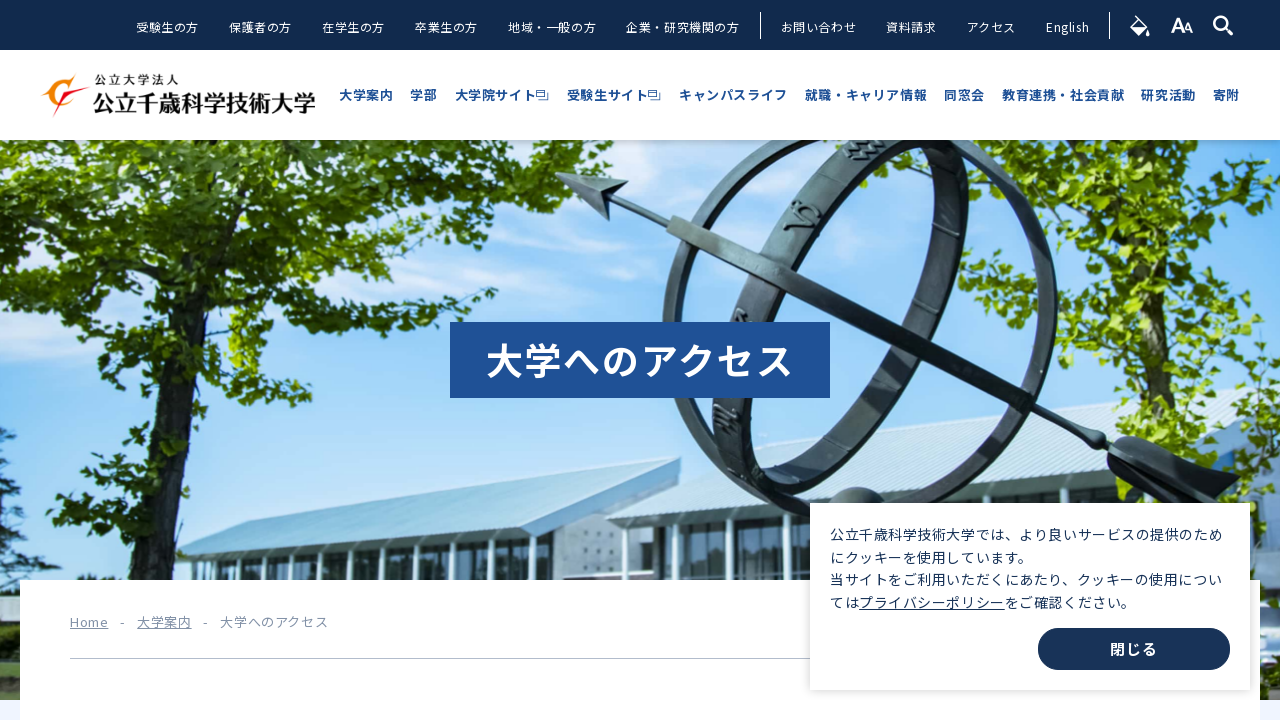

Clicked on link element to download PDF file at (286, 361) on xpath=//*[@id="paragraph_107_1615971519"]/div/div/div[1]/a
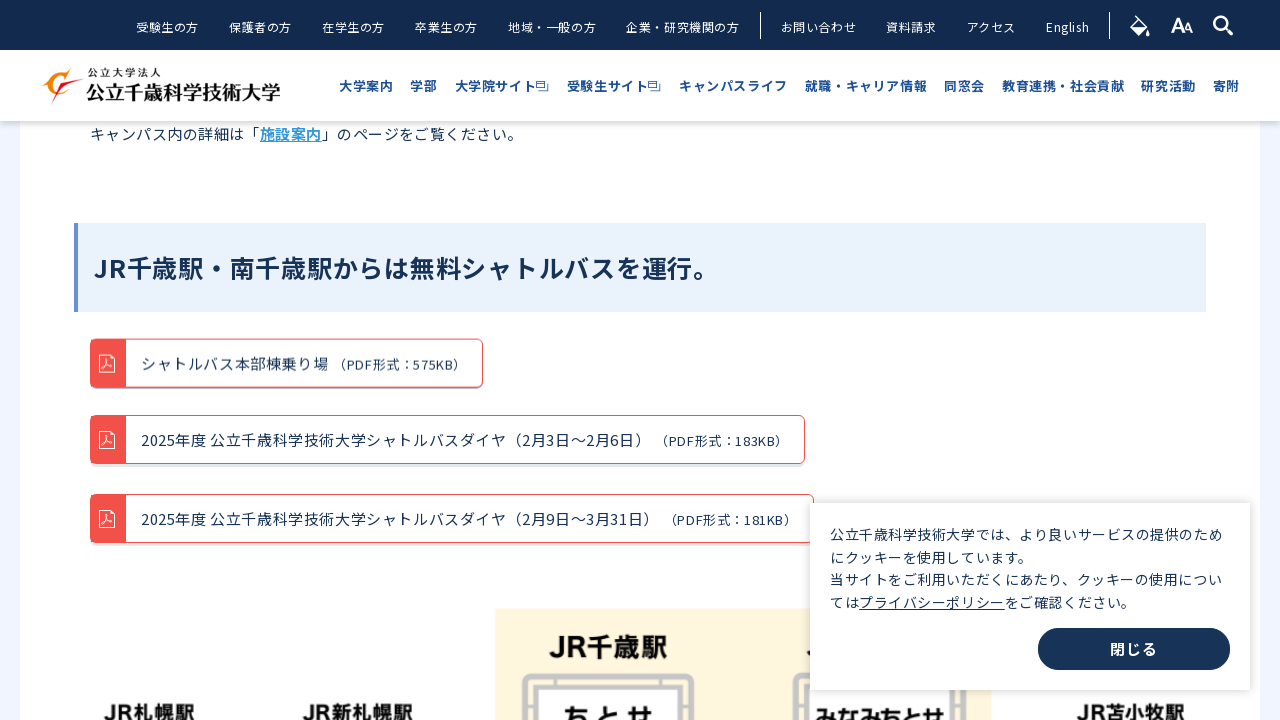

Waited 3 seconds for download or navigation to complete
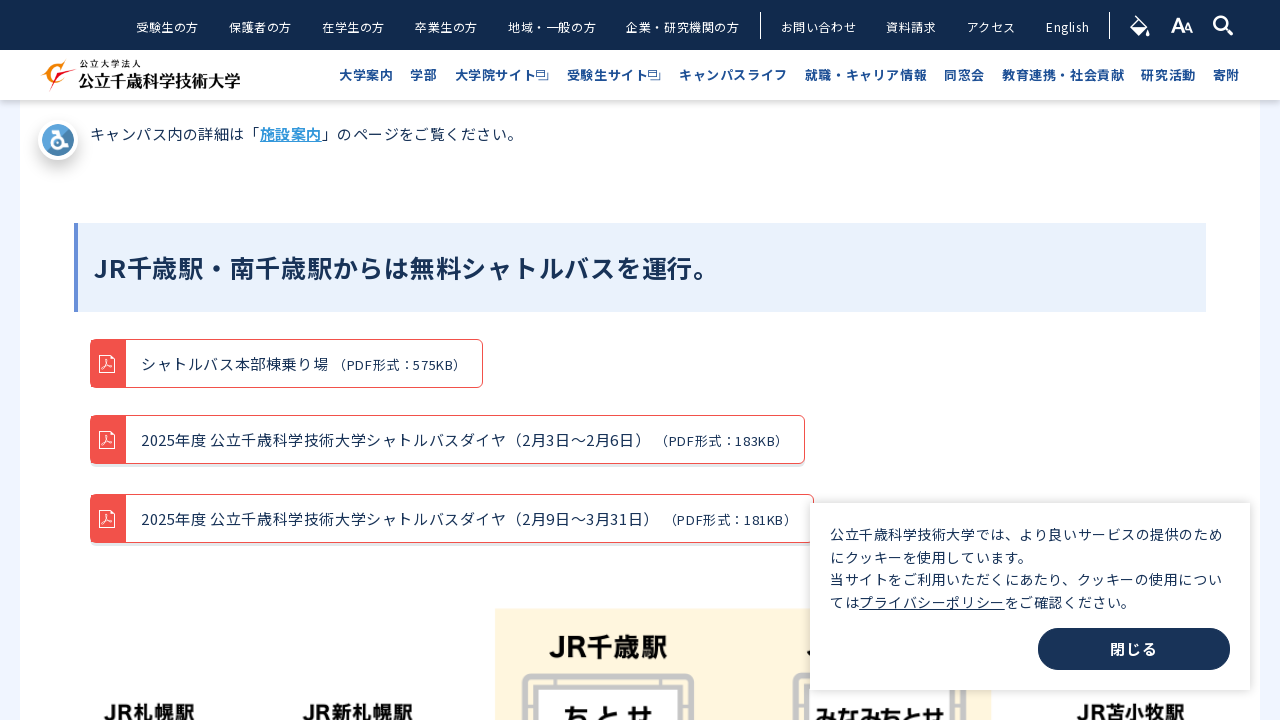

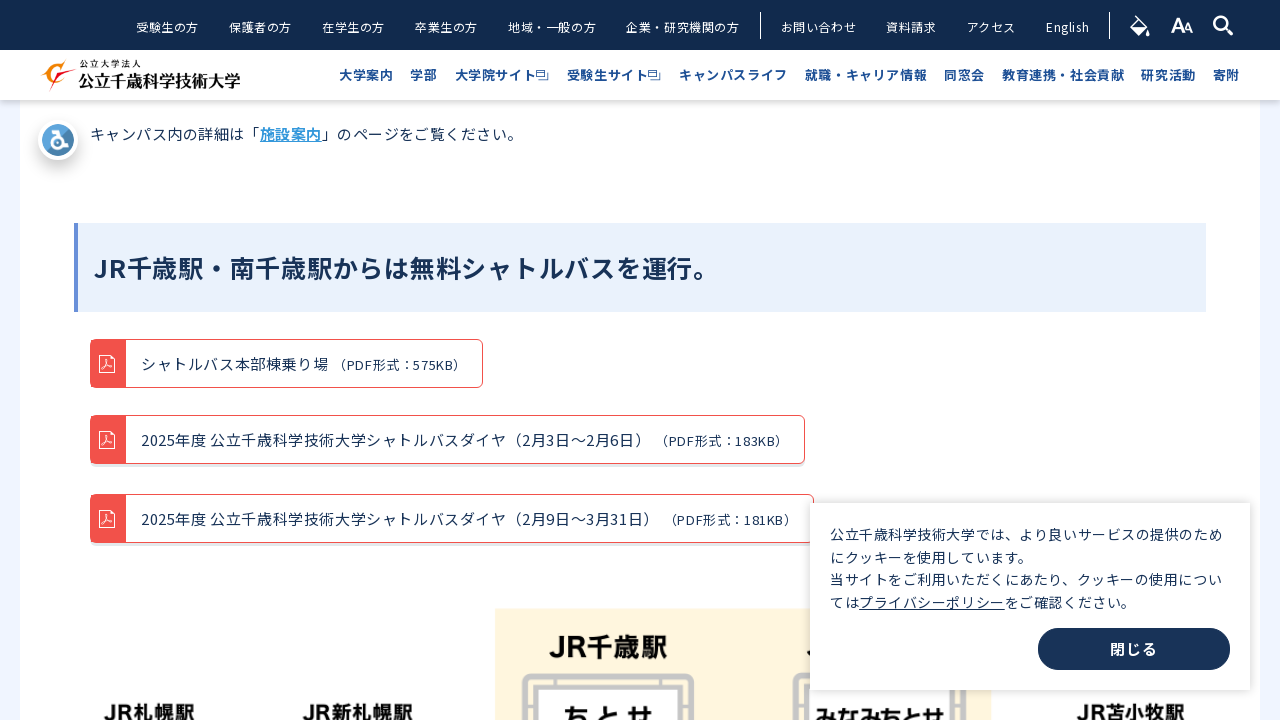